Tests public transit route planning on Moovit by entering origin and destination addresses and searching for routes

Starting URL: https://moovitapp.com/index/it/mezzi_pubblici-Roma_e_Lazio-61

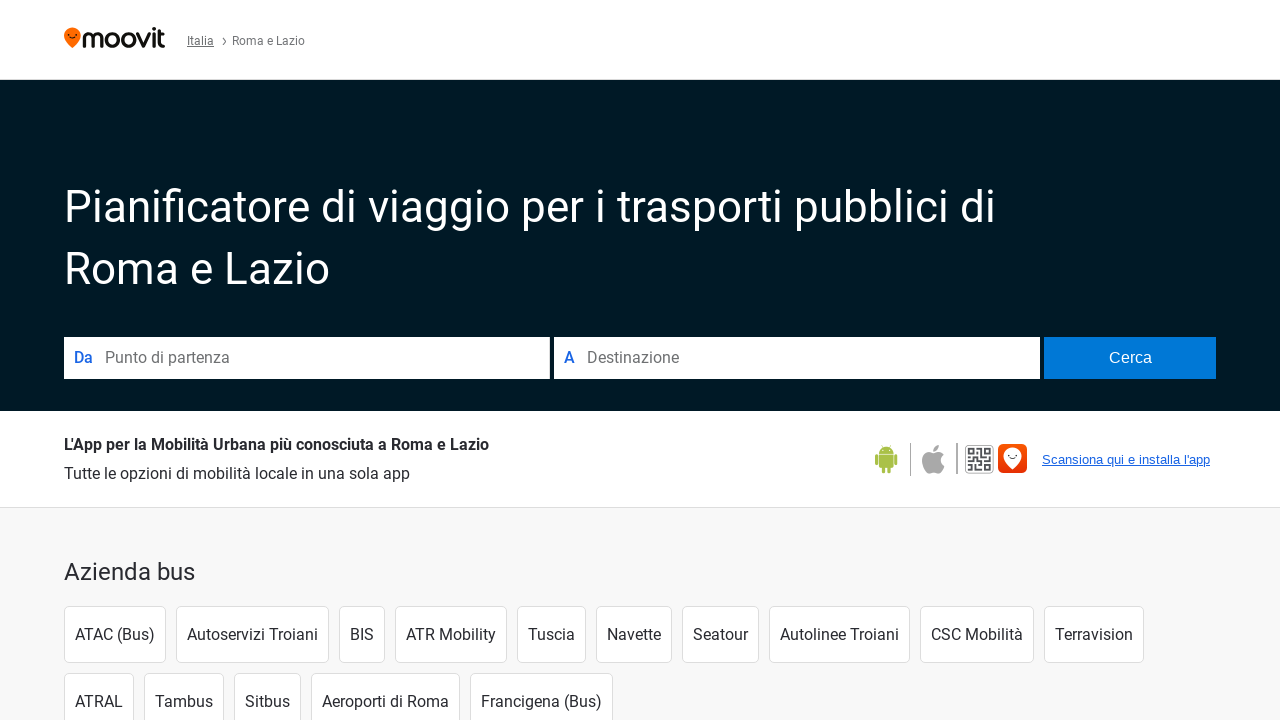

Waited 5 seconds for Moovit page to load
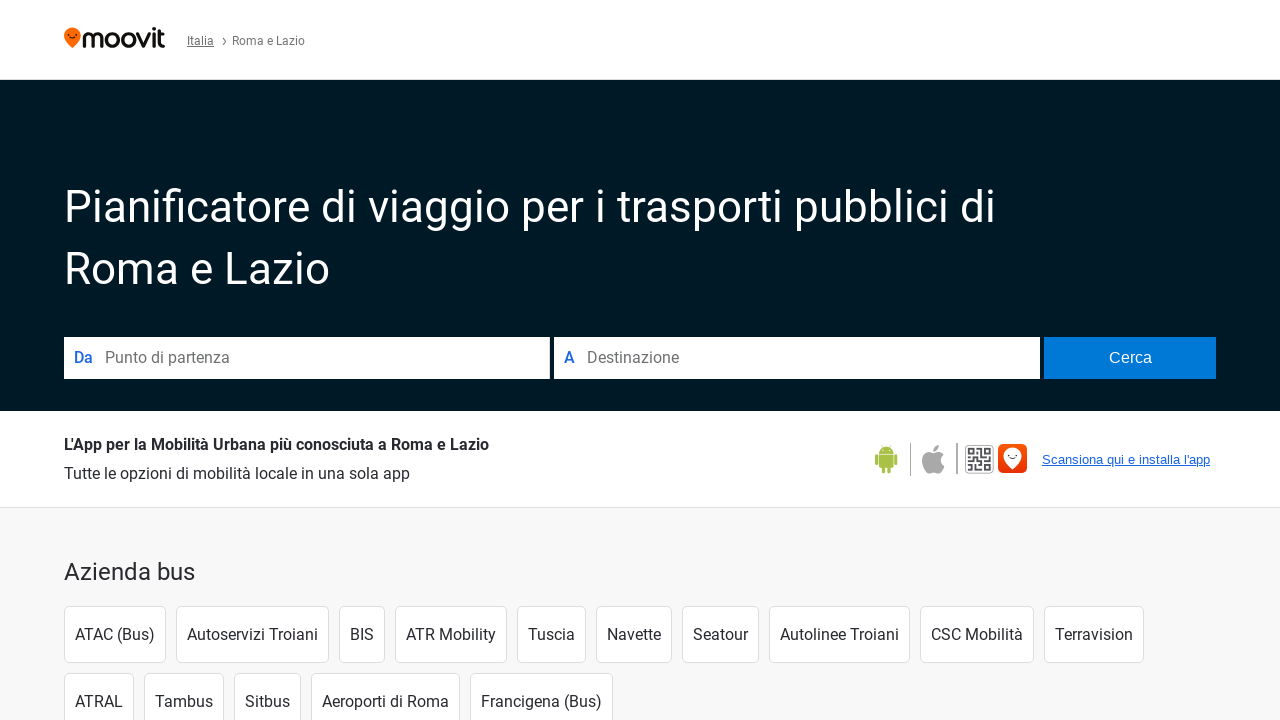

Cleared origin address input field on #from-input
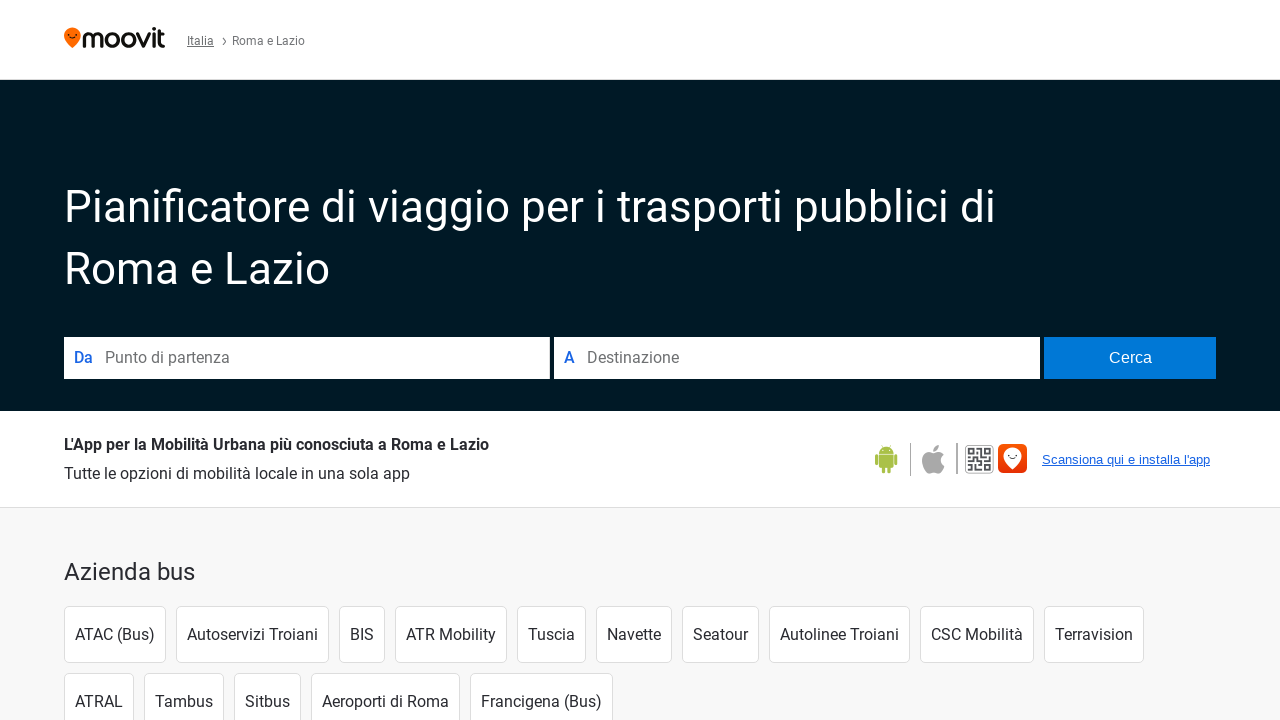

Entered origin address 'Viale Trastevere, Roma' on #from-input
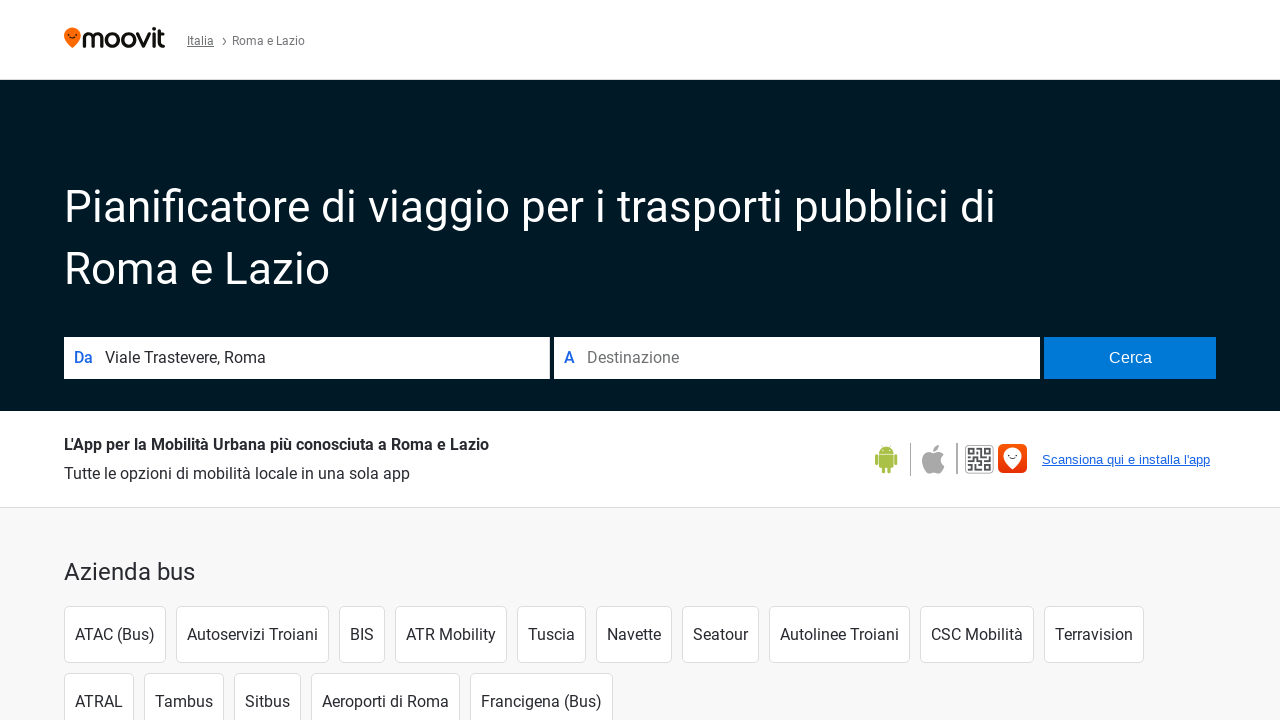

Waited 2 seconds for autocomplete suggestions
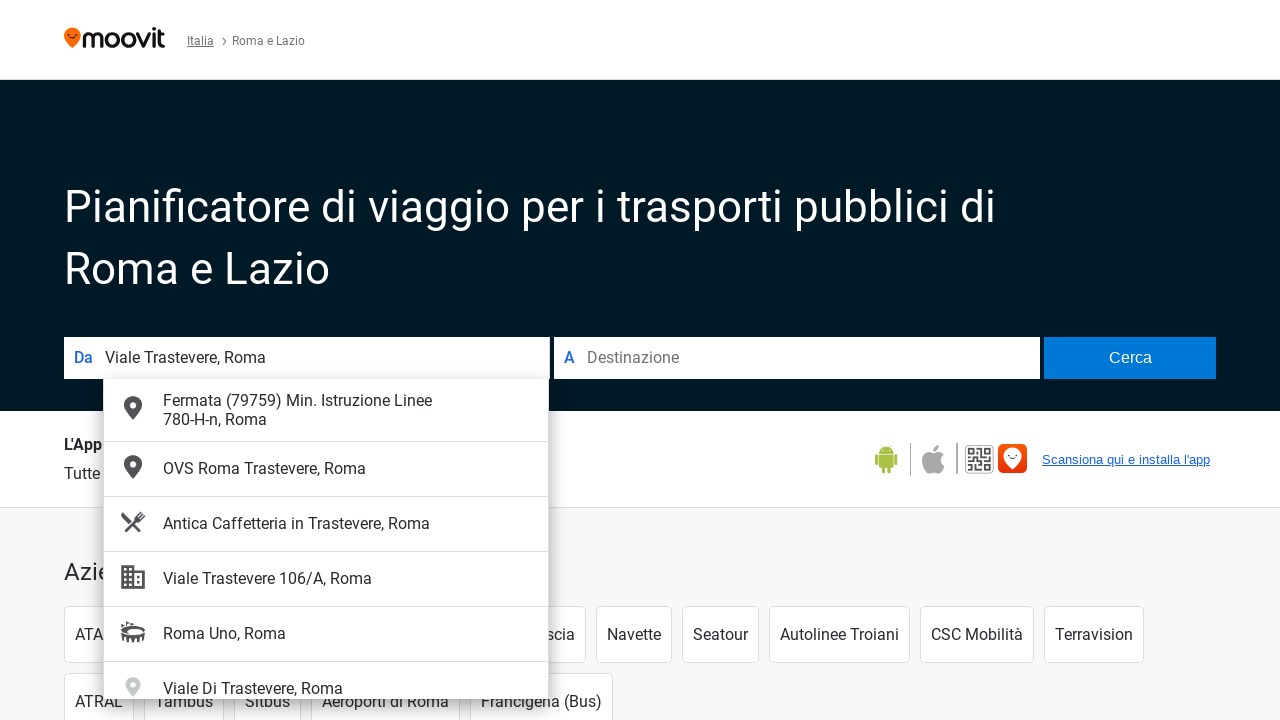

Pressed ArrowDown to select first autocomplete suggestion for origin on #from-input
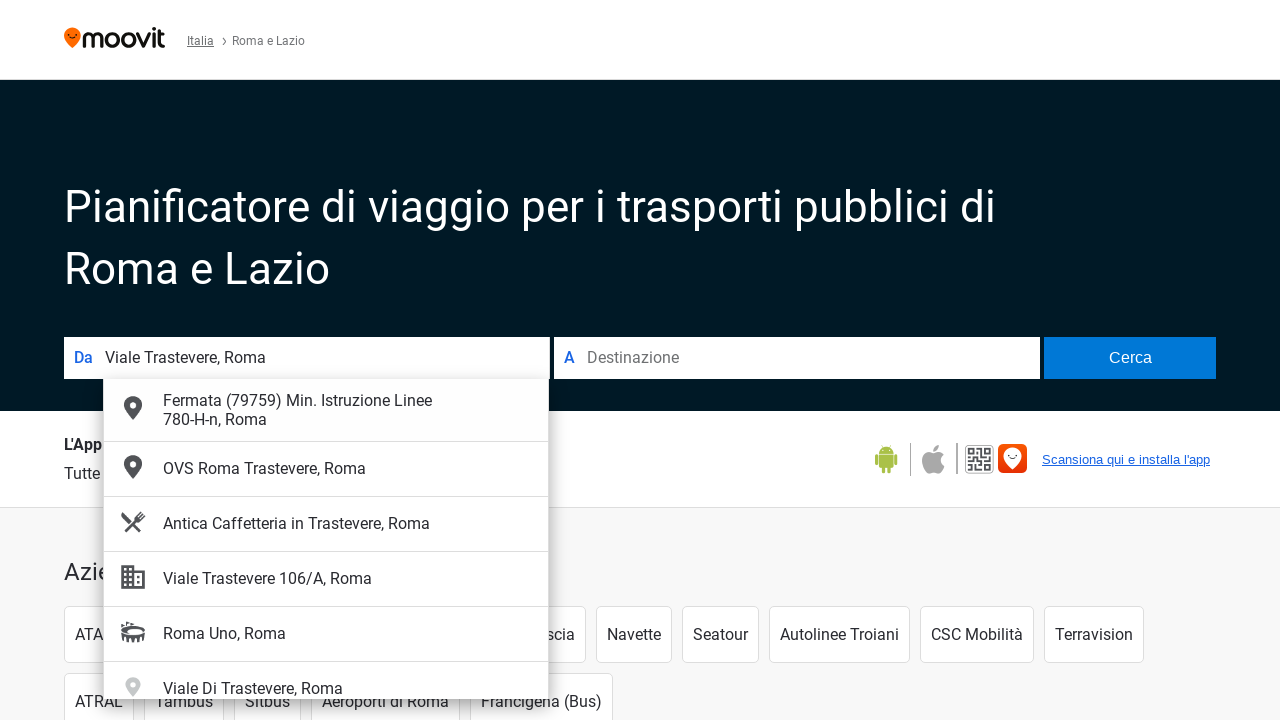

Pressed Enter to confirm origin address selection on #from-input
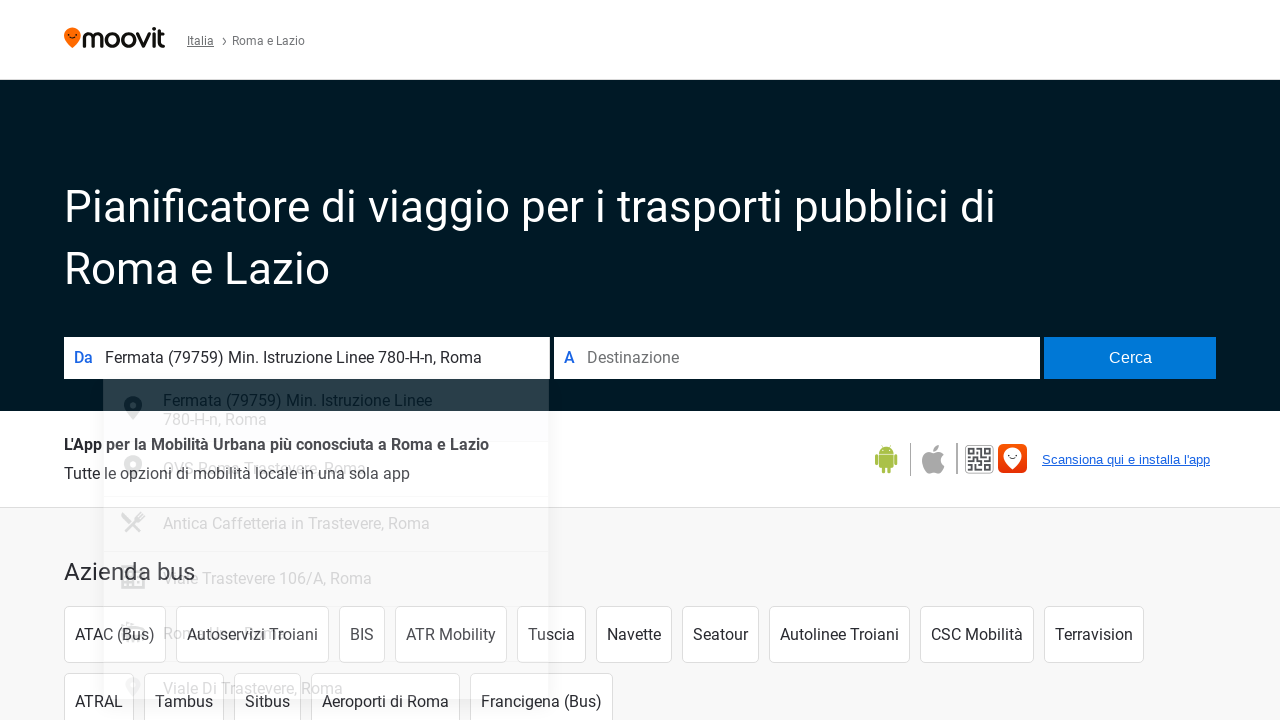

Waited 2 seconds after selecting origin address
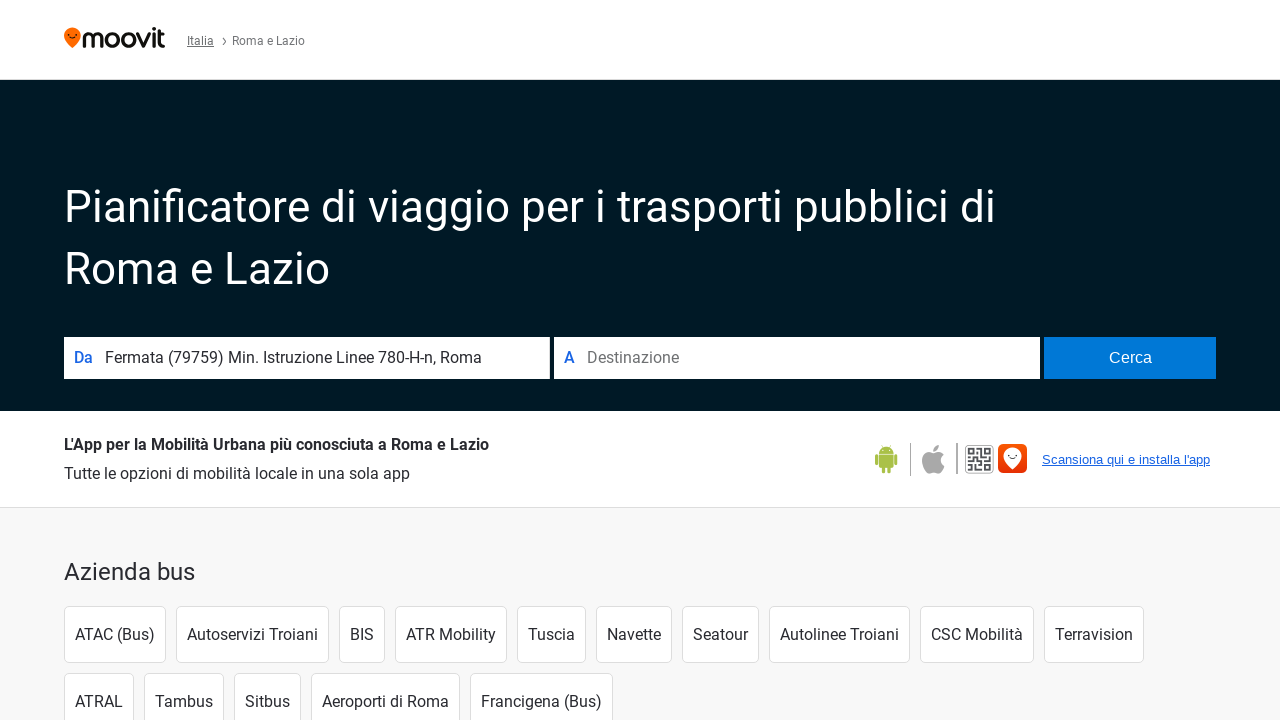

Cleared destination address input field on #to-input
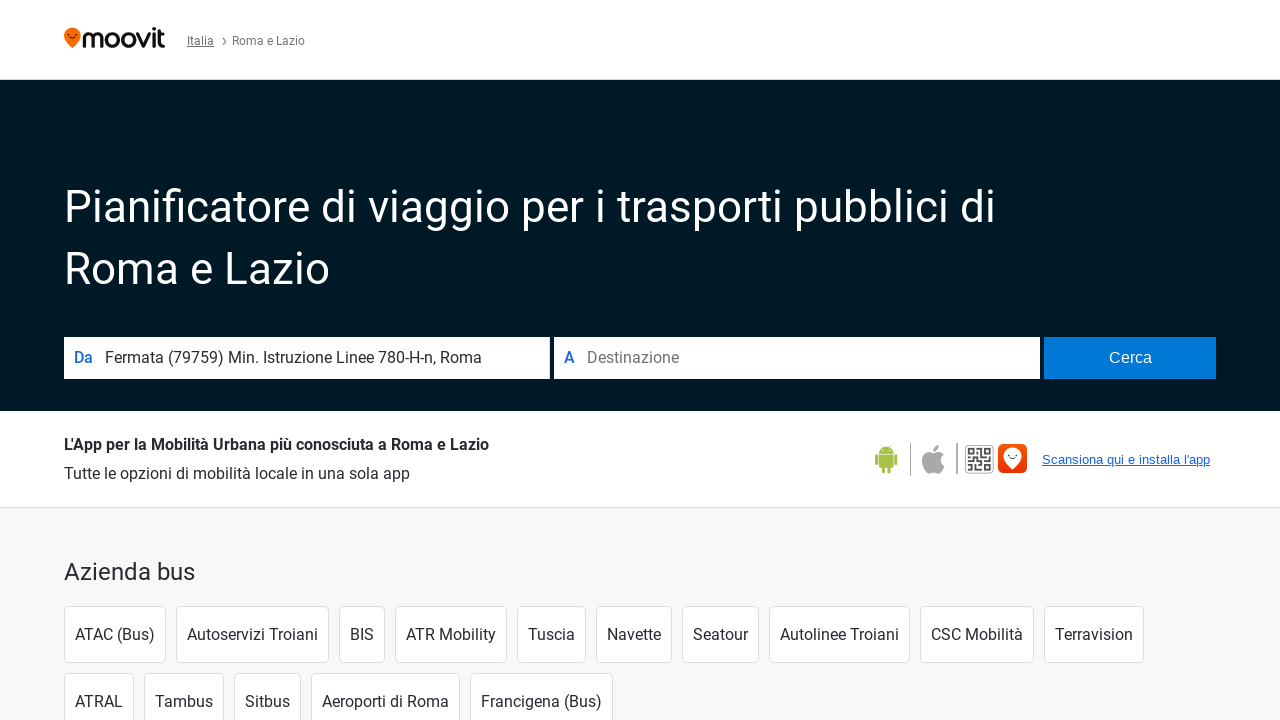

Entered destination address 'Via Nazionale, Roma' on #to-input
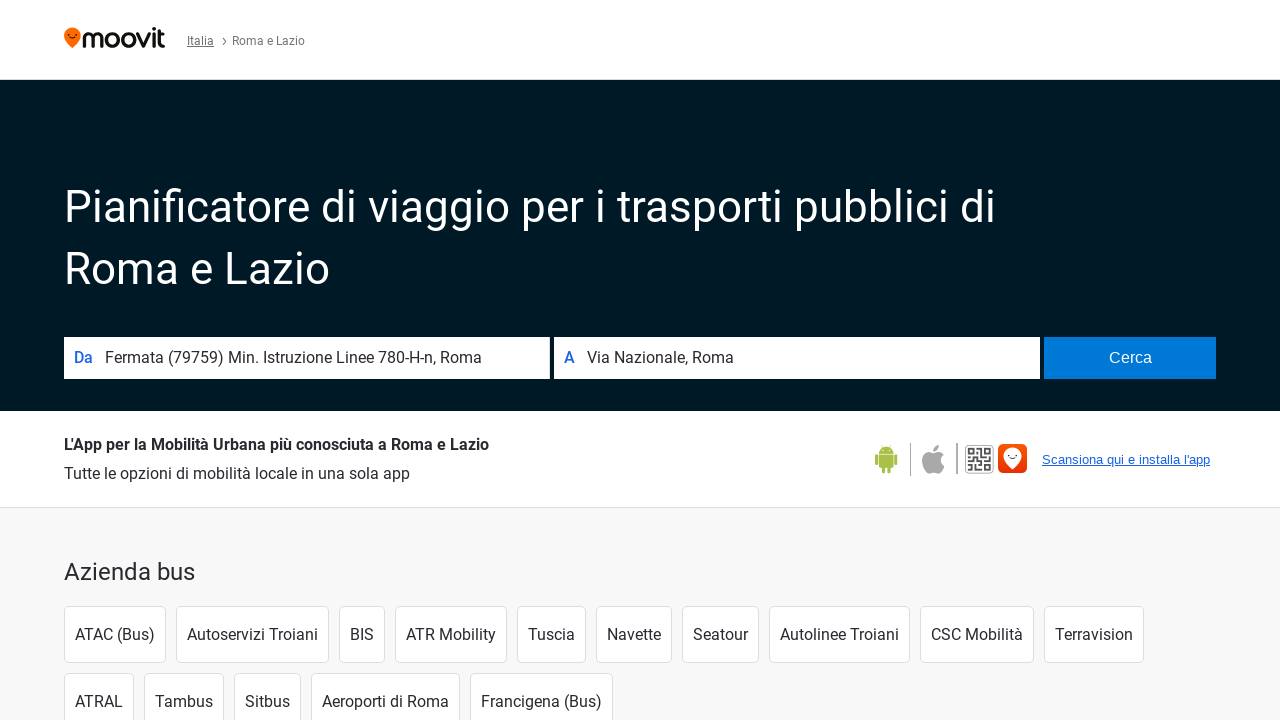

Waited 2 seconds for autocomplete suggestions
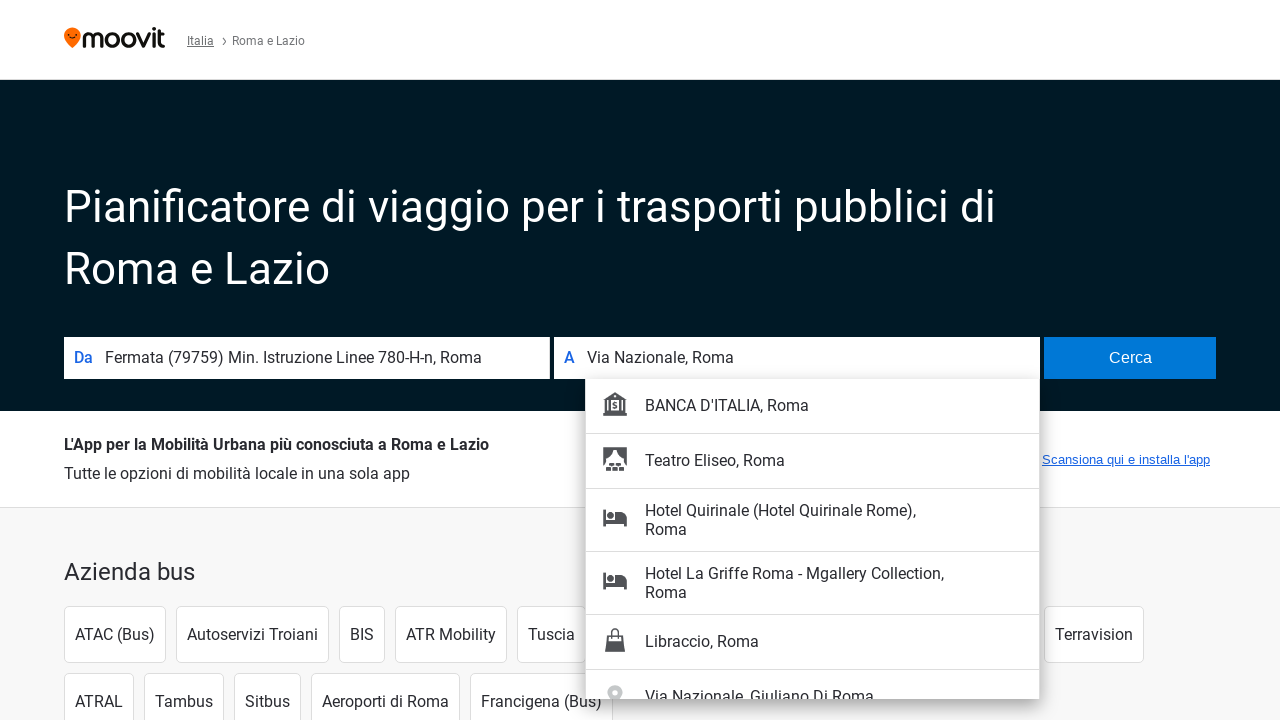

Pressed ArrowDown to select first autocomplete suggestion for destination on #to-input
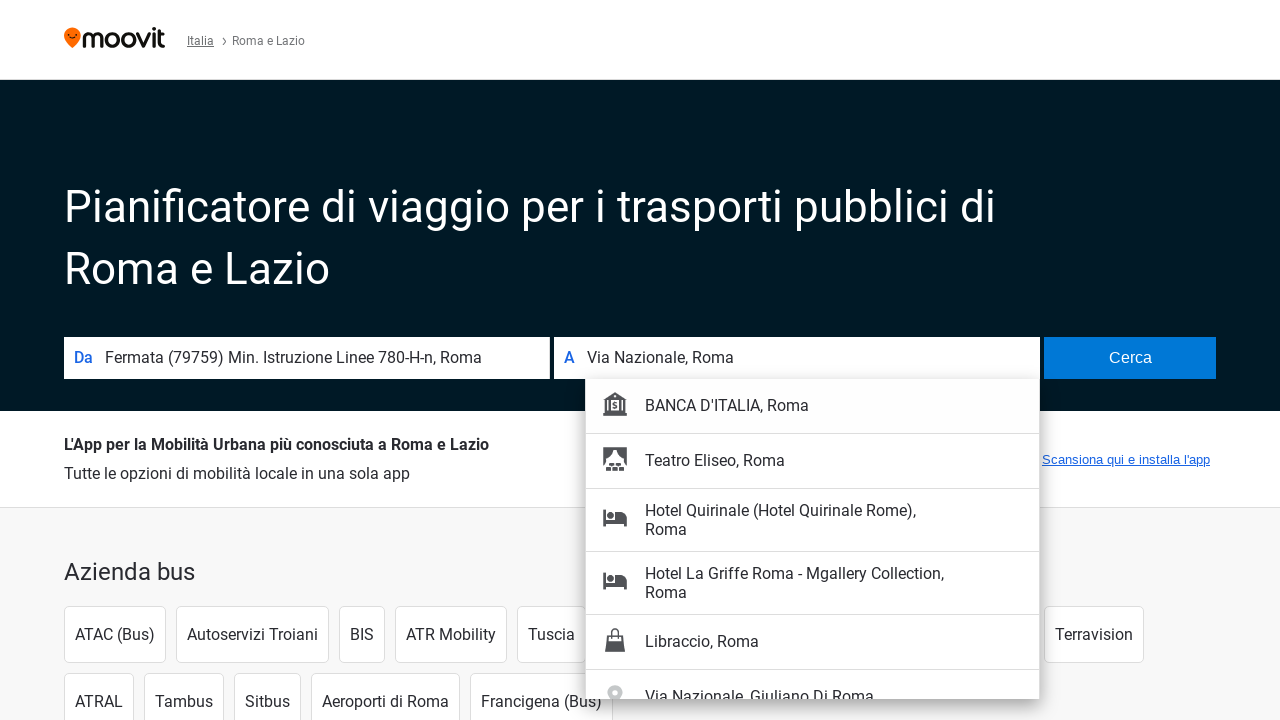

Pressed Enter to confirm destination address selection on #to-input
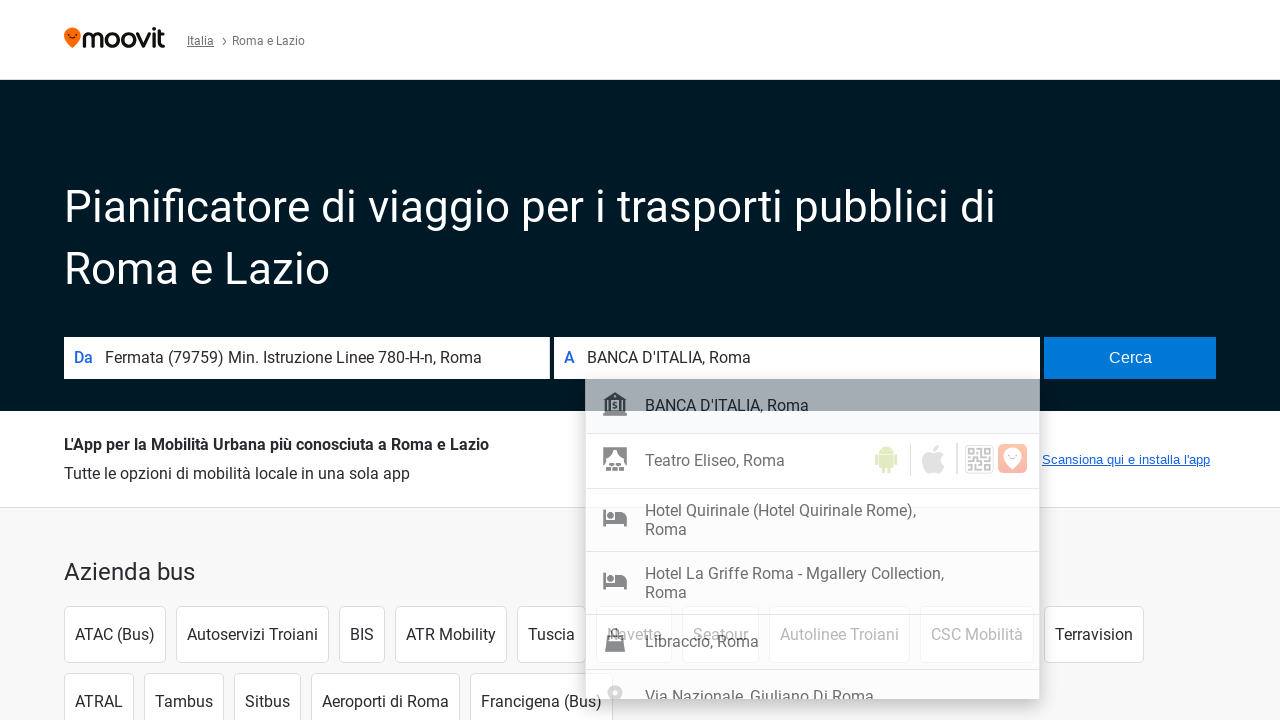

Waited 2 seconds after selecting destination address
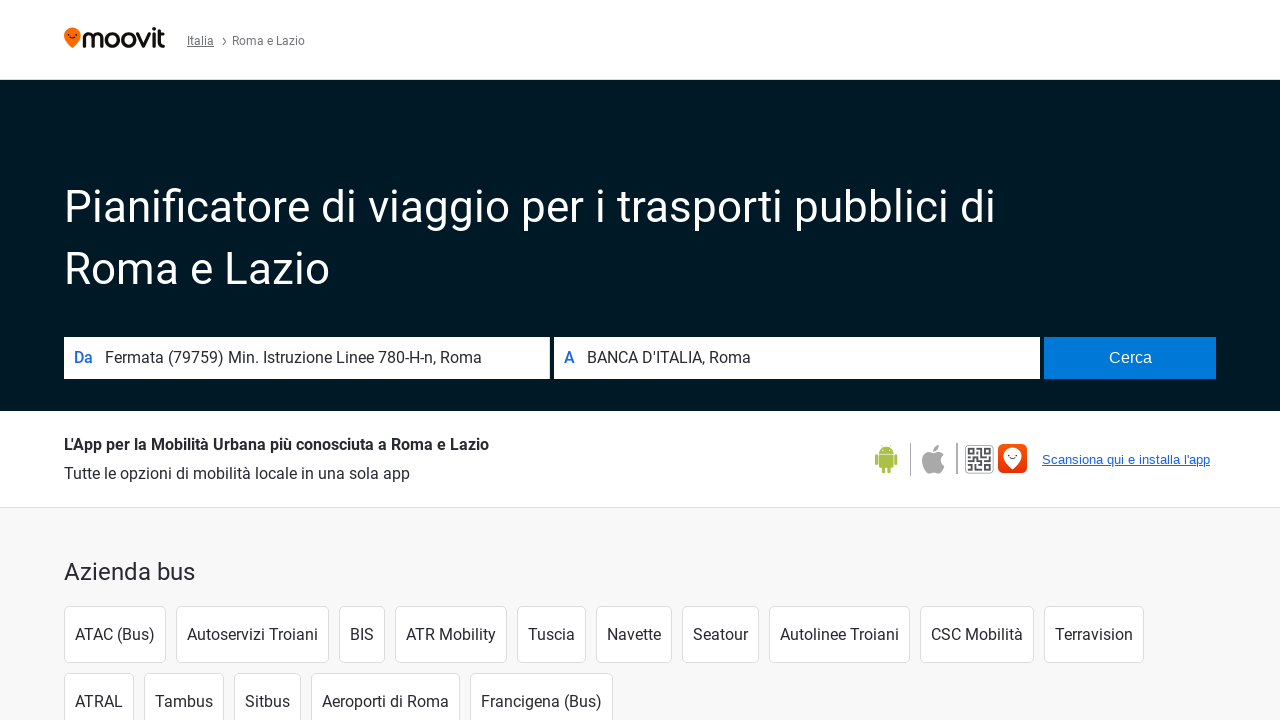

Clicked search button to find transit routes at (1130, 358) on .search-button
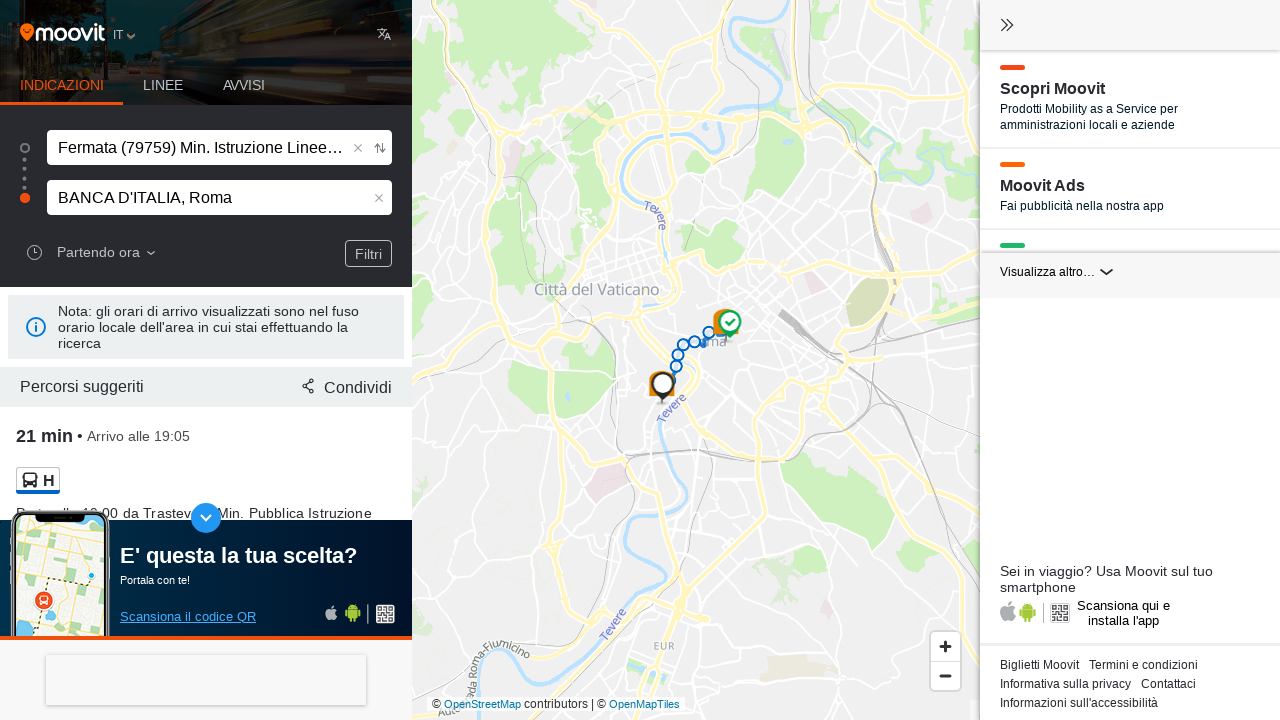

Waited 10 seconds for transit route results to load
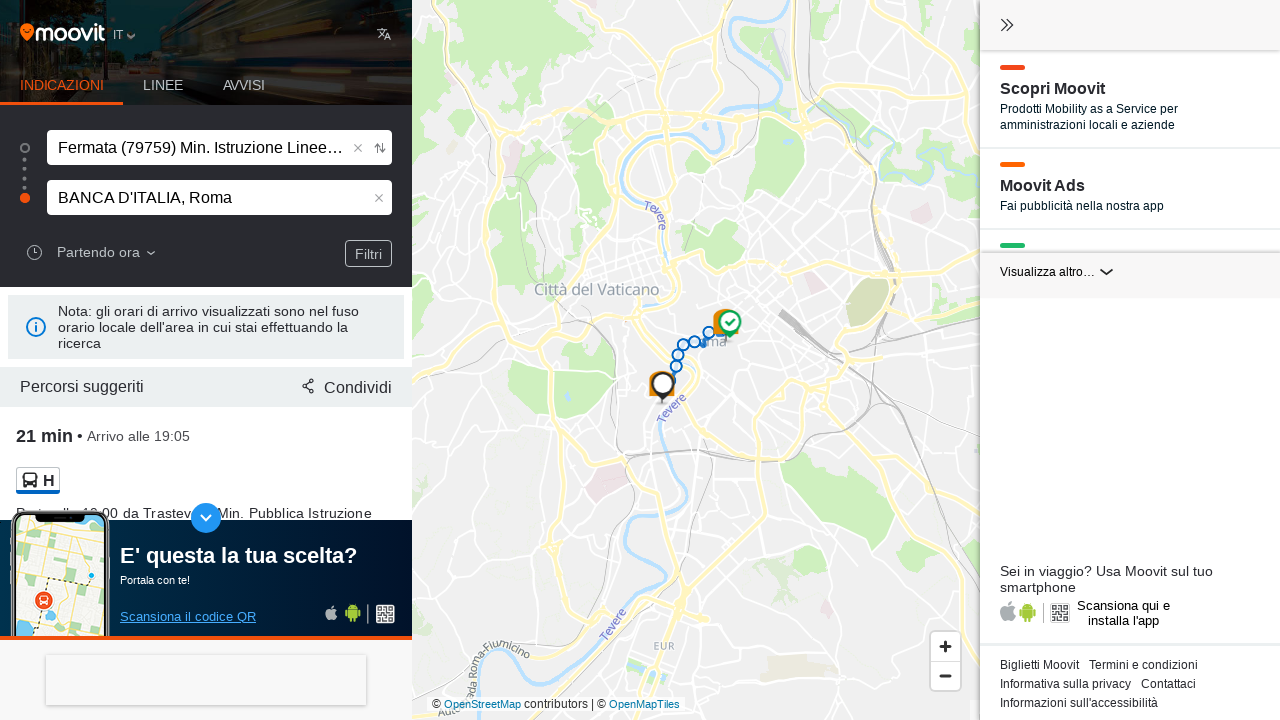

Verified that duration element is present in route results
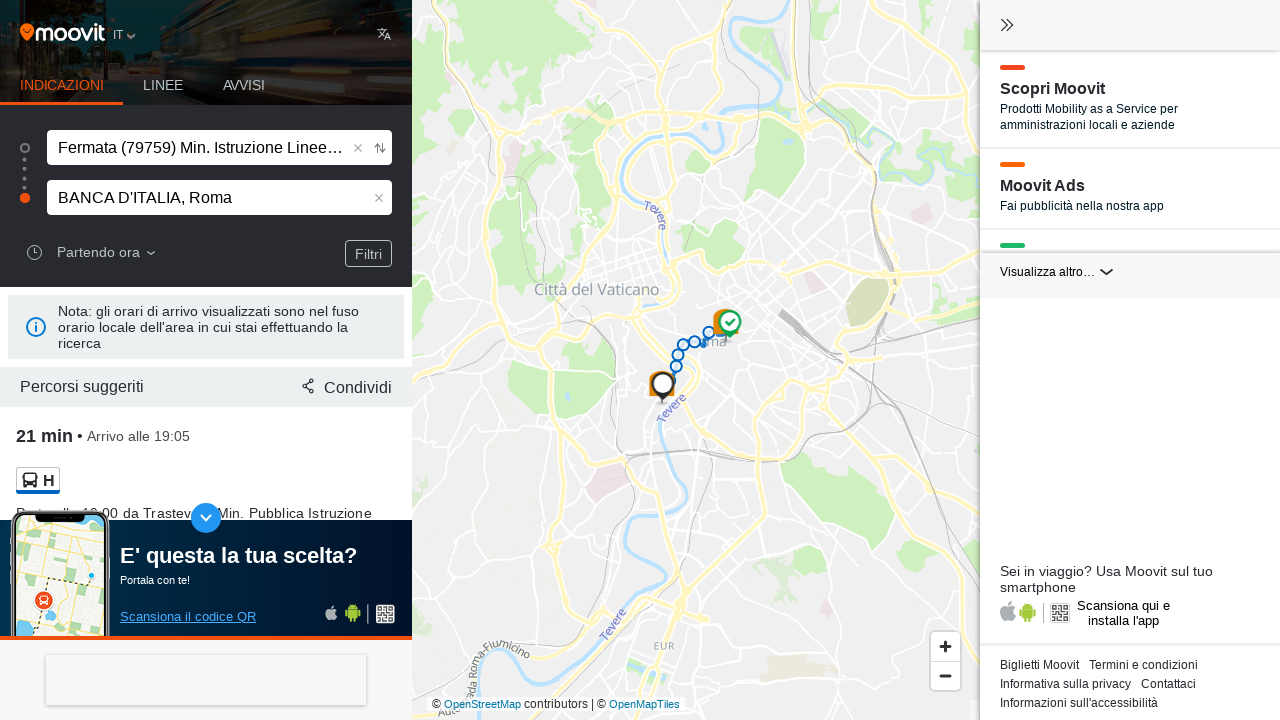

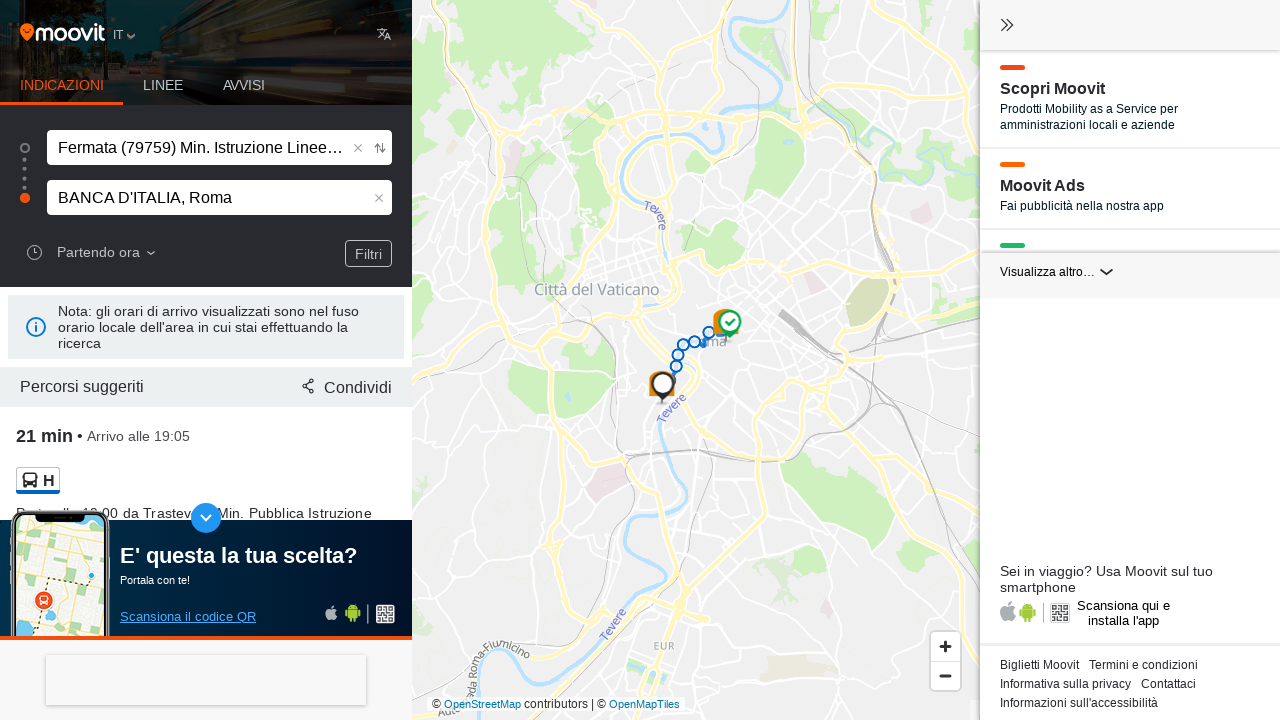